Tests basic JavaScript alert handling by clicking a button that triggers an alert and accepting it

Starting URL: https://demoqa.com/alerts

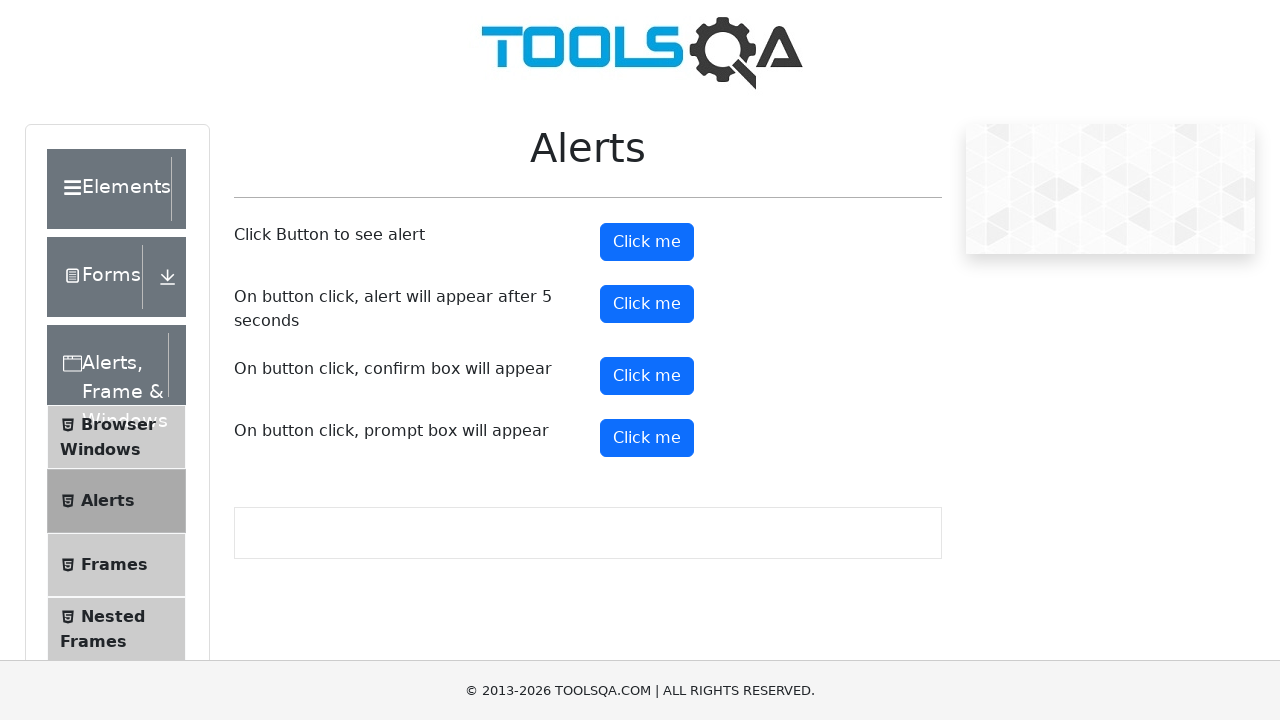

Set up dialog handler to automatically accept alerts
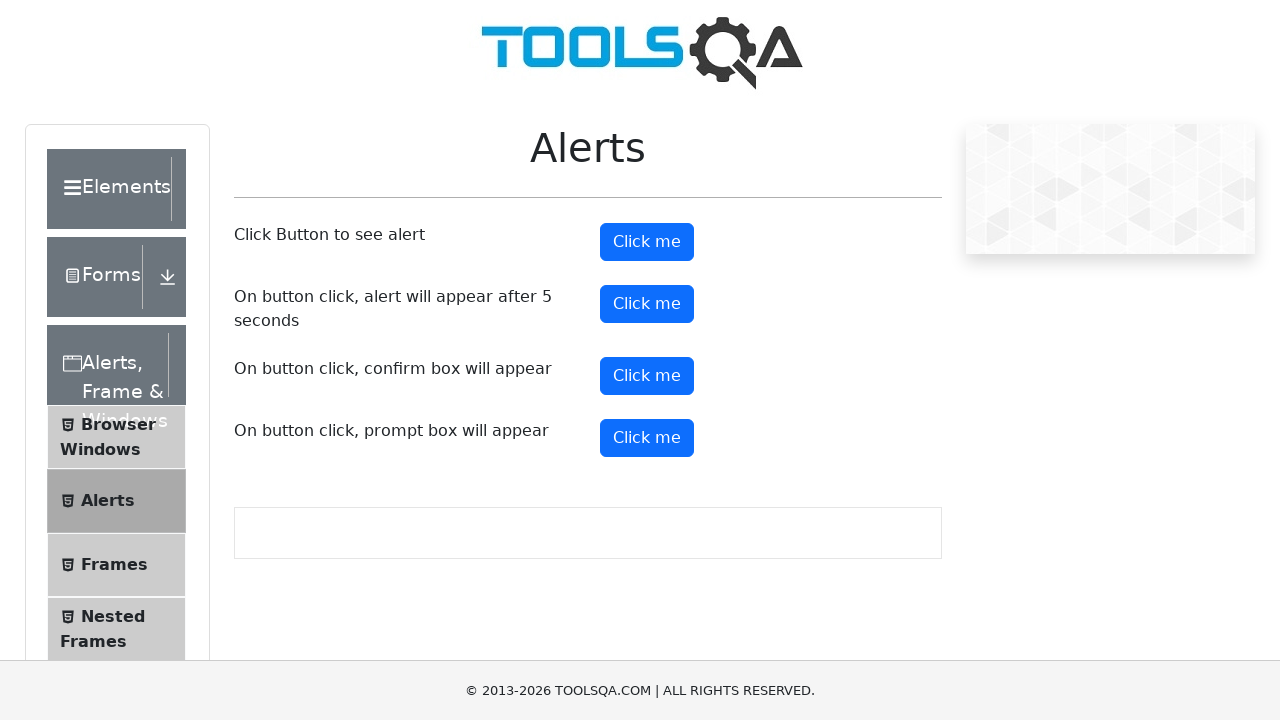

Clicked alert button to trigger JavaScript alert at (647, 242) on button#alertButton
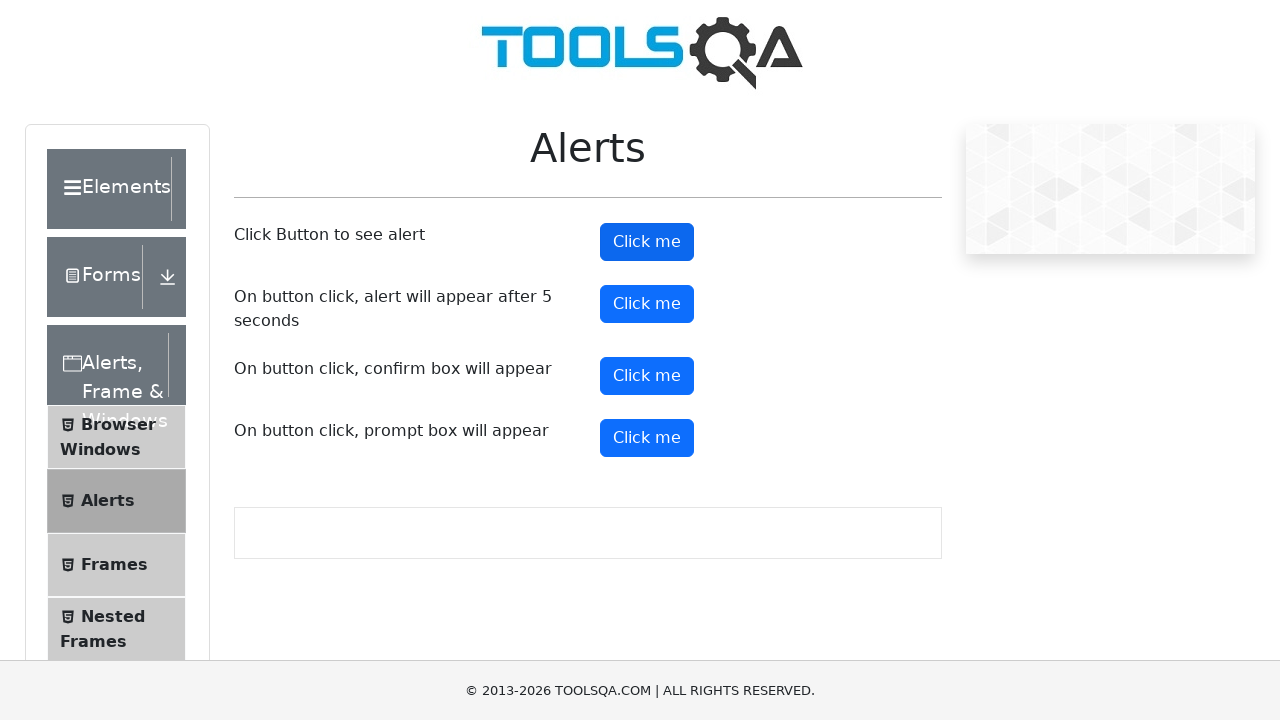

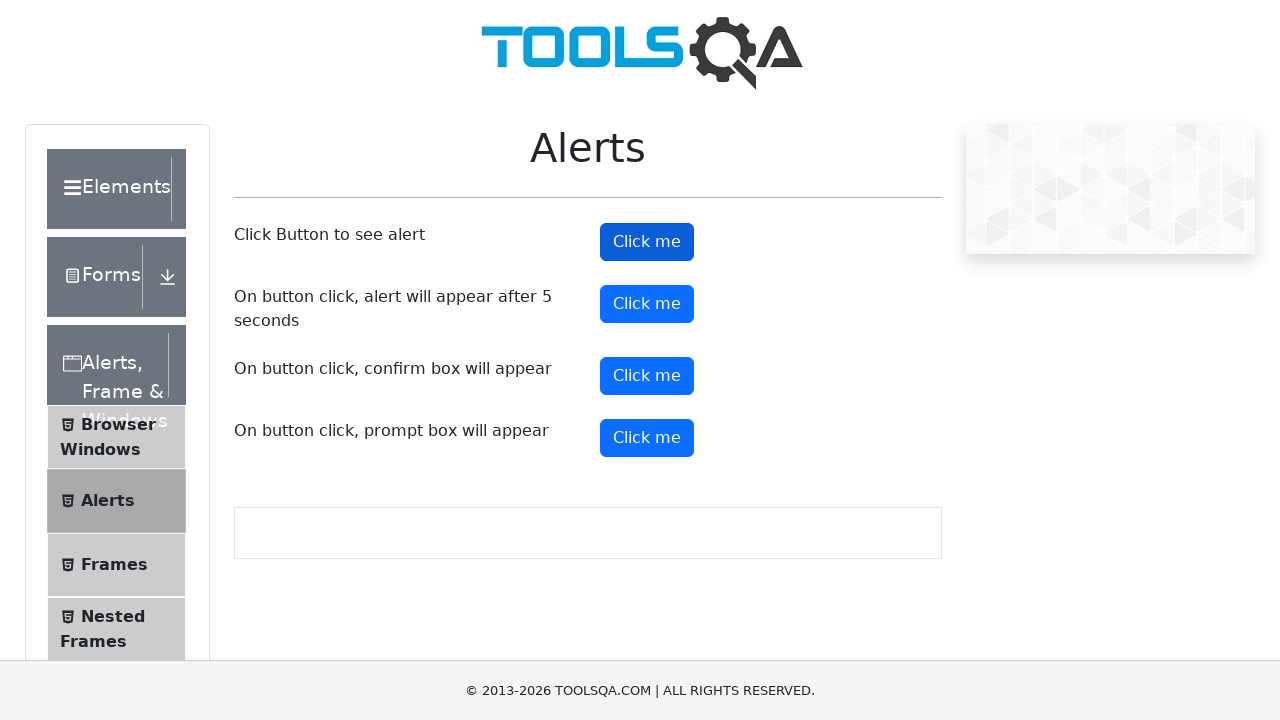